Tests explicit wait functionality by clicking resend button and waiting for message visibility

Starting URL: https://eviltester.github.io/supportclasses/

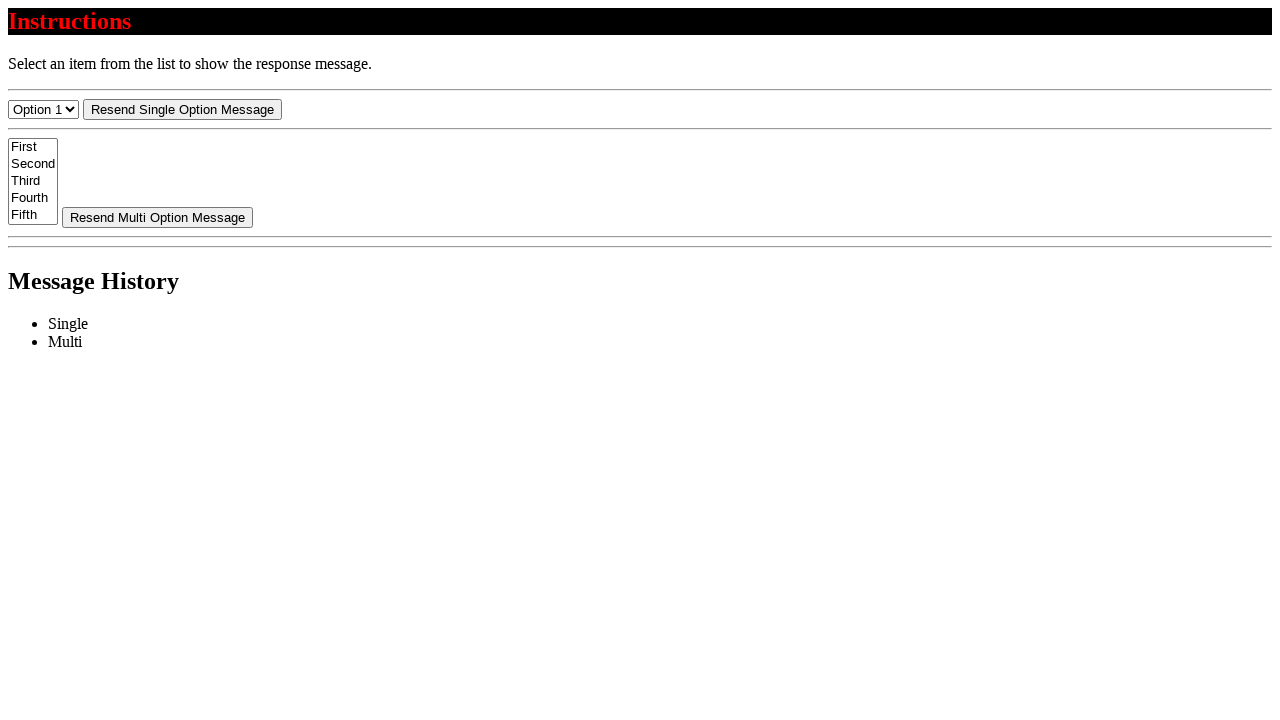

Clicked resend button at (182, 109) on #resend-select
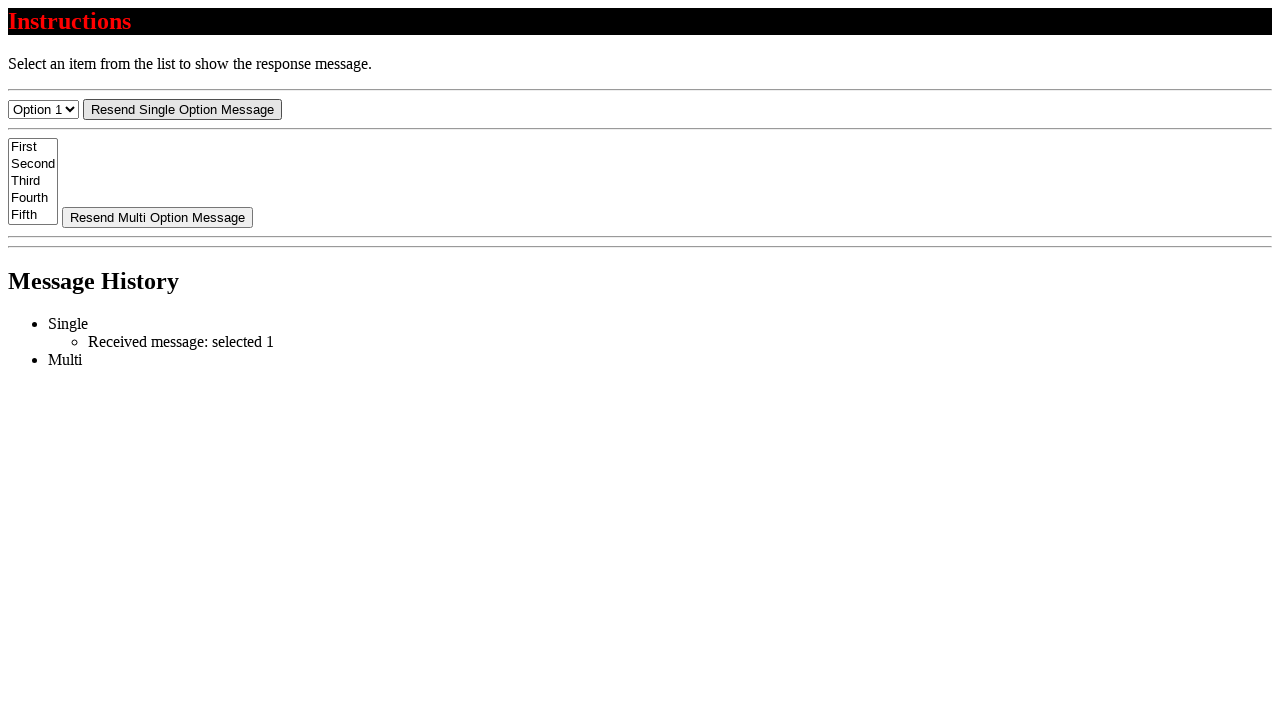

Waited for message element to become visible
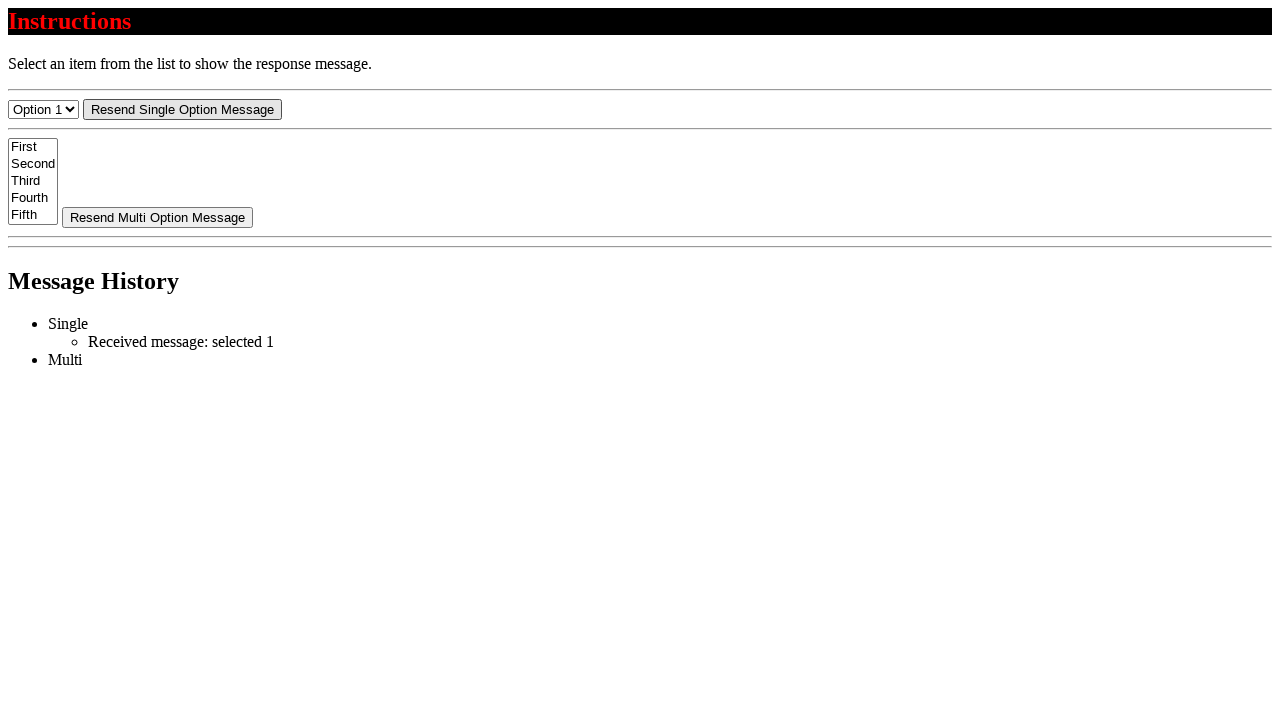

Located message element
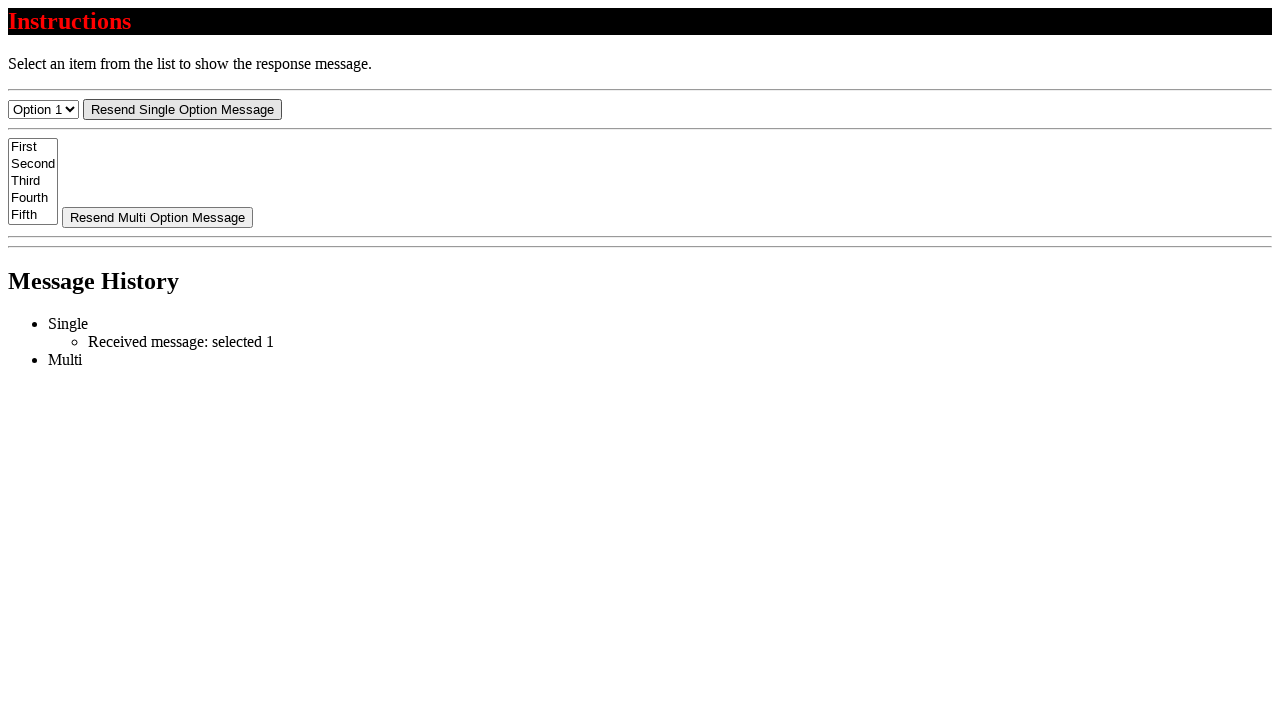

Verified message text starts with 'Received message:'
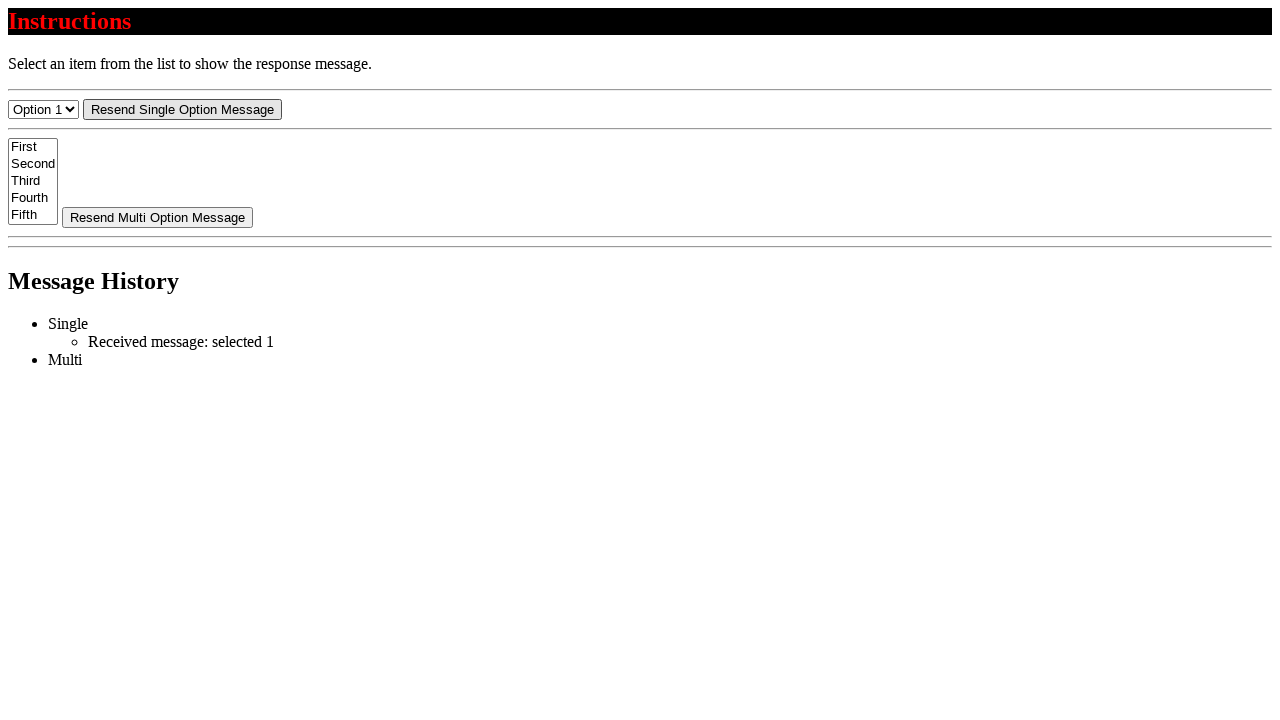

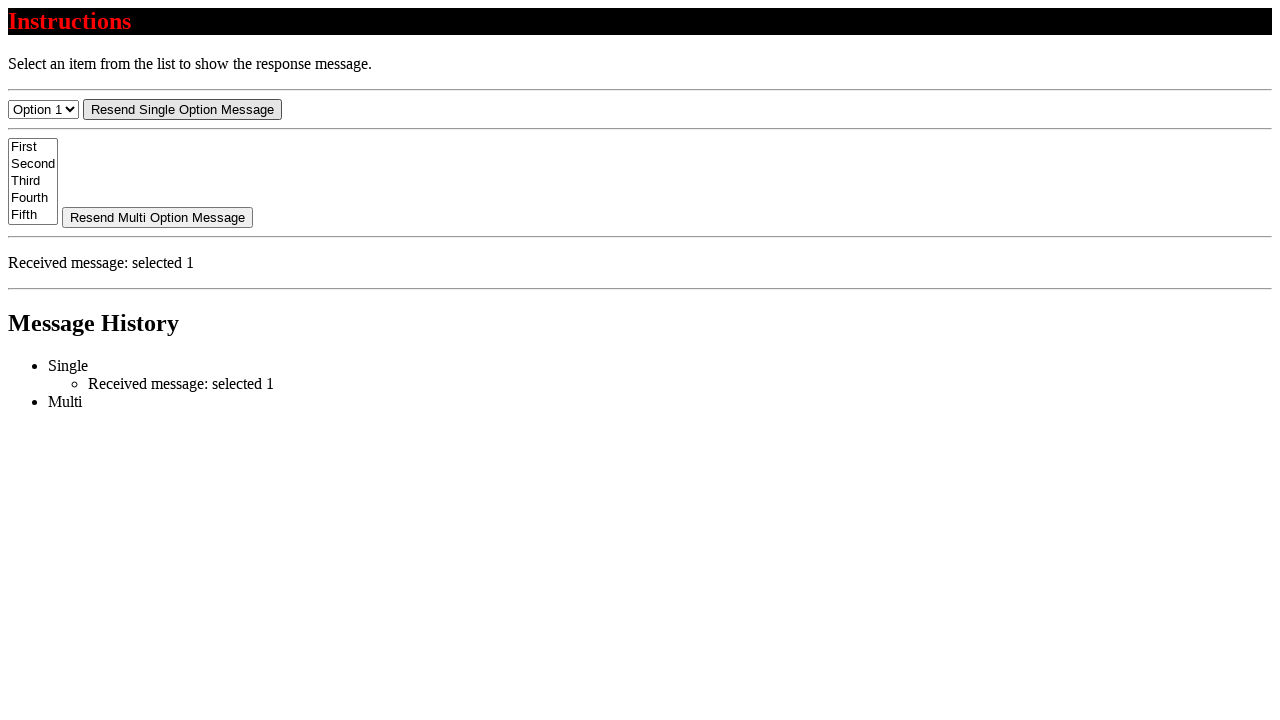